Tests that clicking on the status code 404 link returns the correct HTTP status code by intercepting the response

Starting URL: https://the-internet.herokuapp.com/status_codes

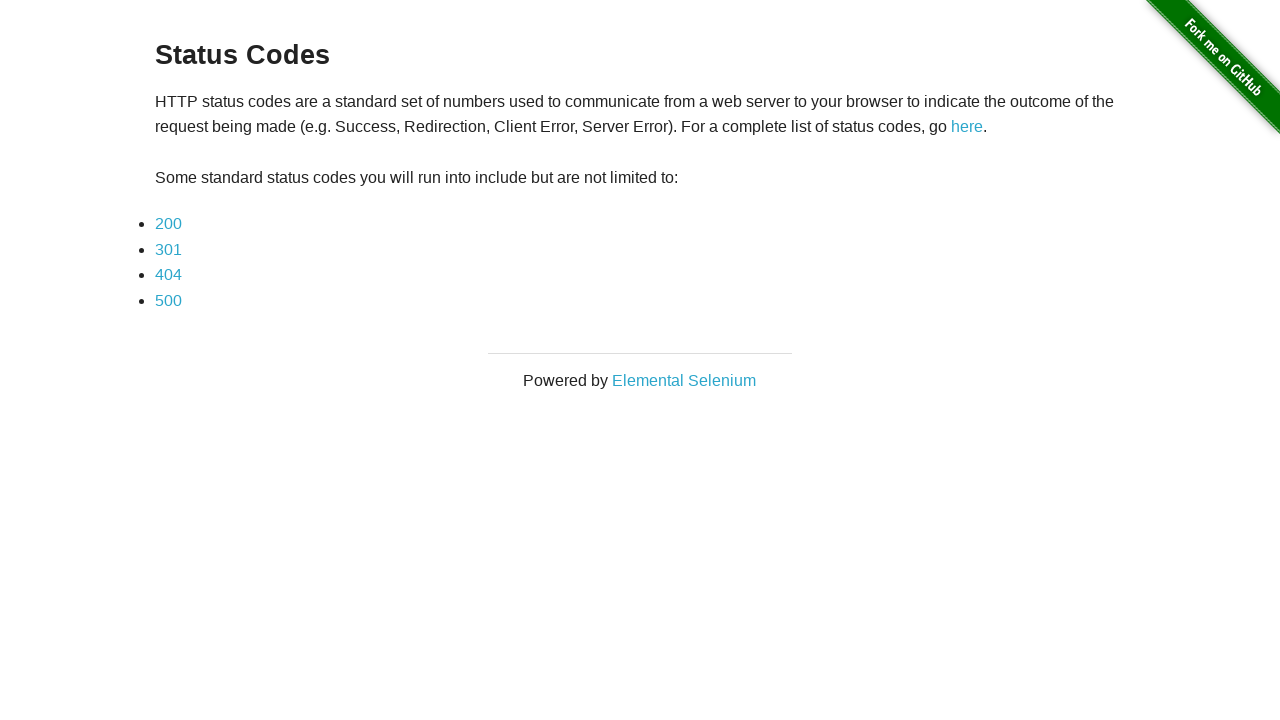

Waited for example div to load on status codes page
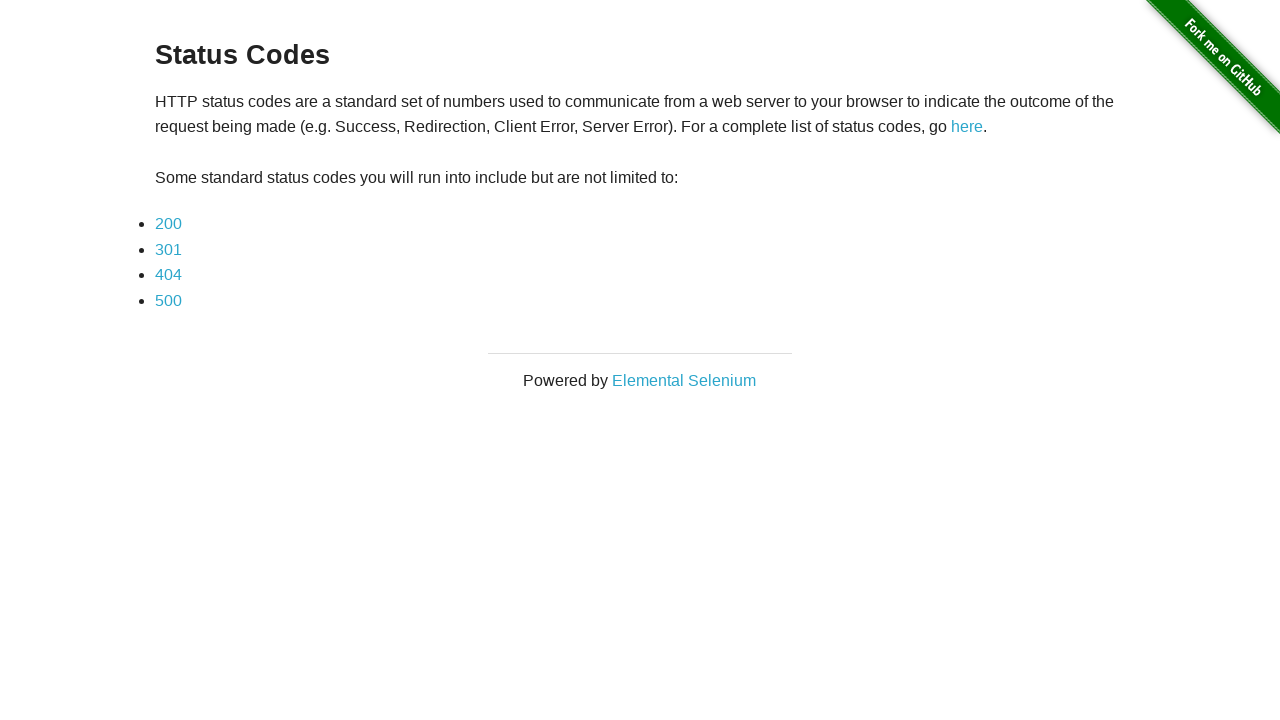

Located the status code 404 link
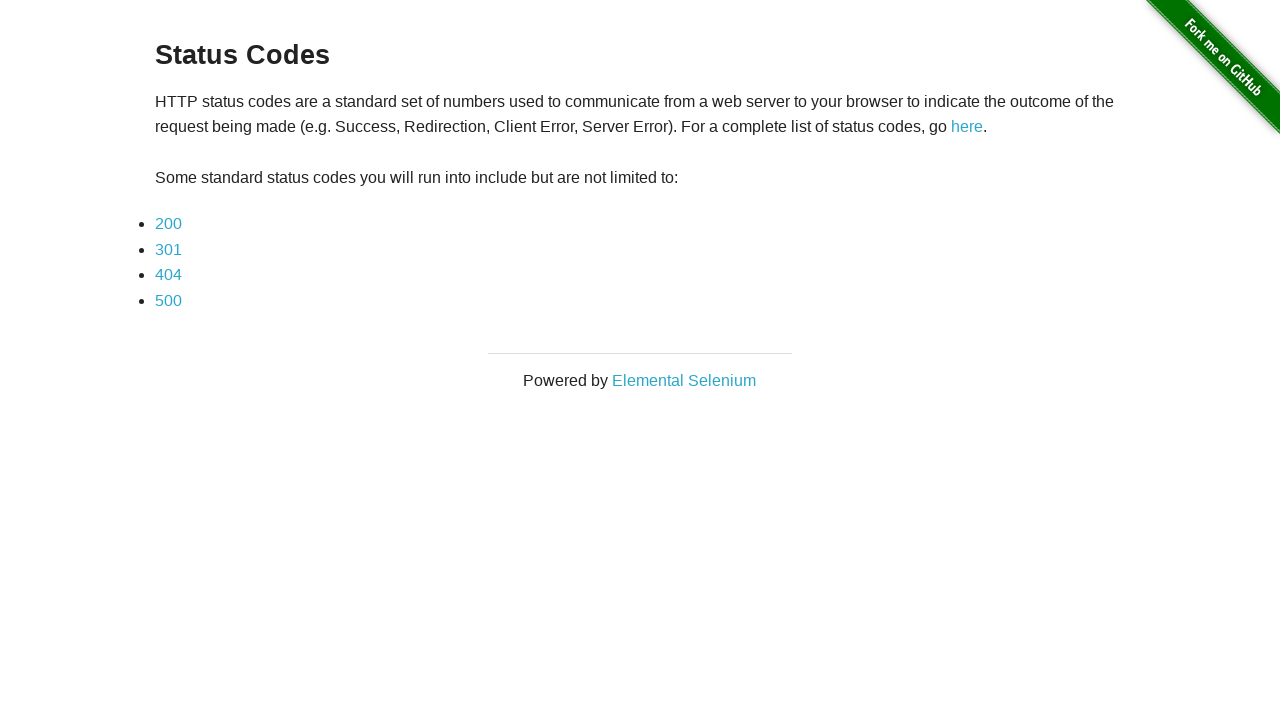

Clicked the 404 status code link and intercepted the response at (168, 275) on a[href*='status_codes/404'] >> nth=0
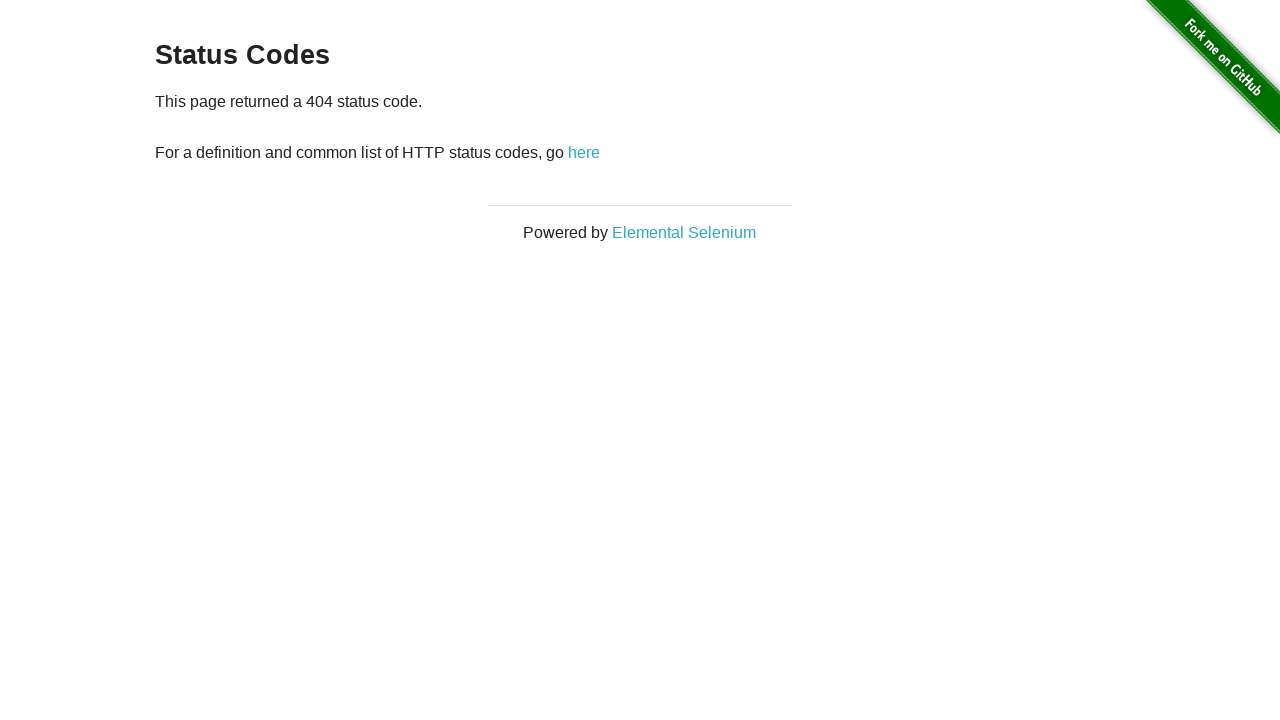

Verified HTTP response status code is 404
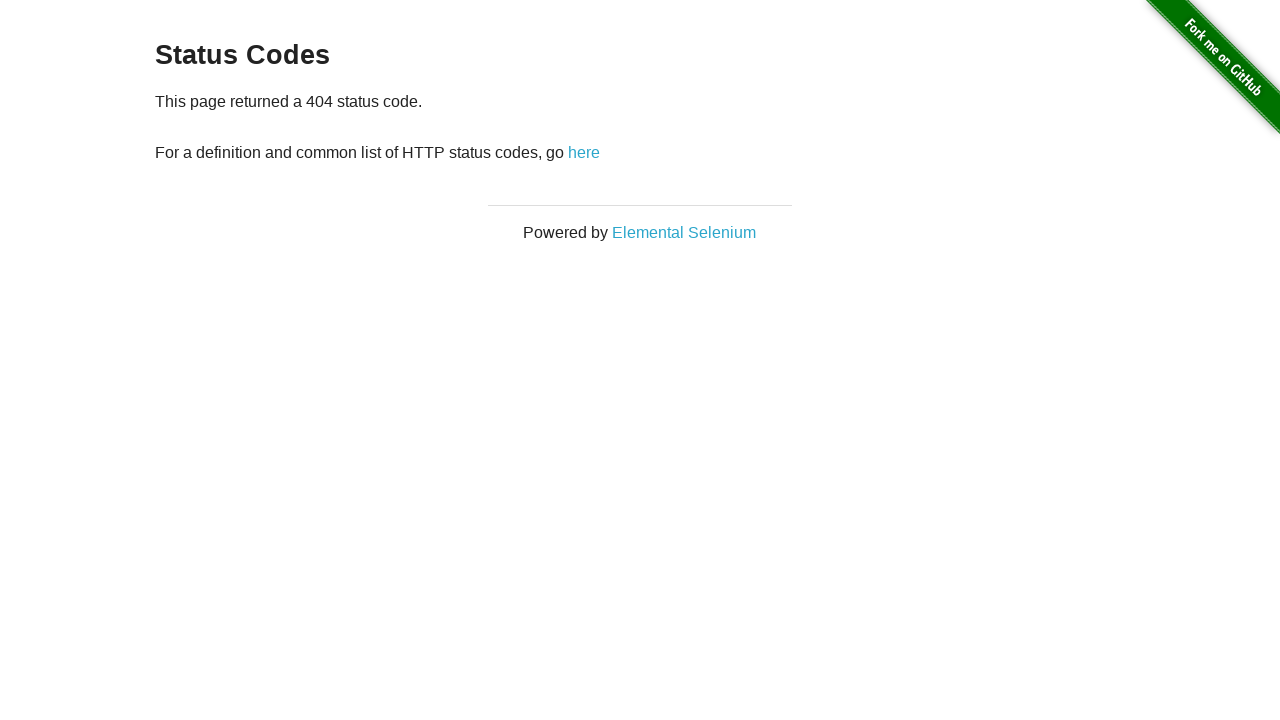

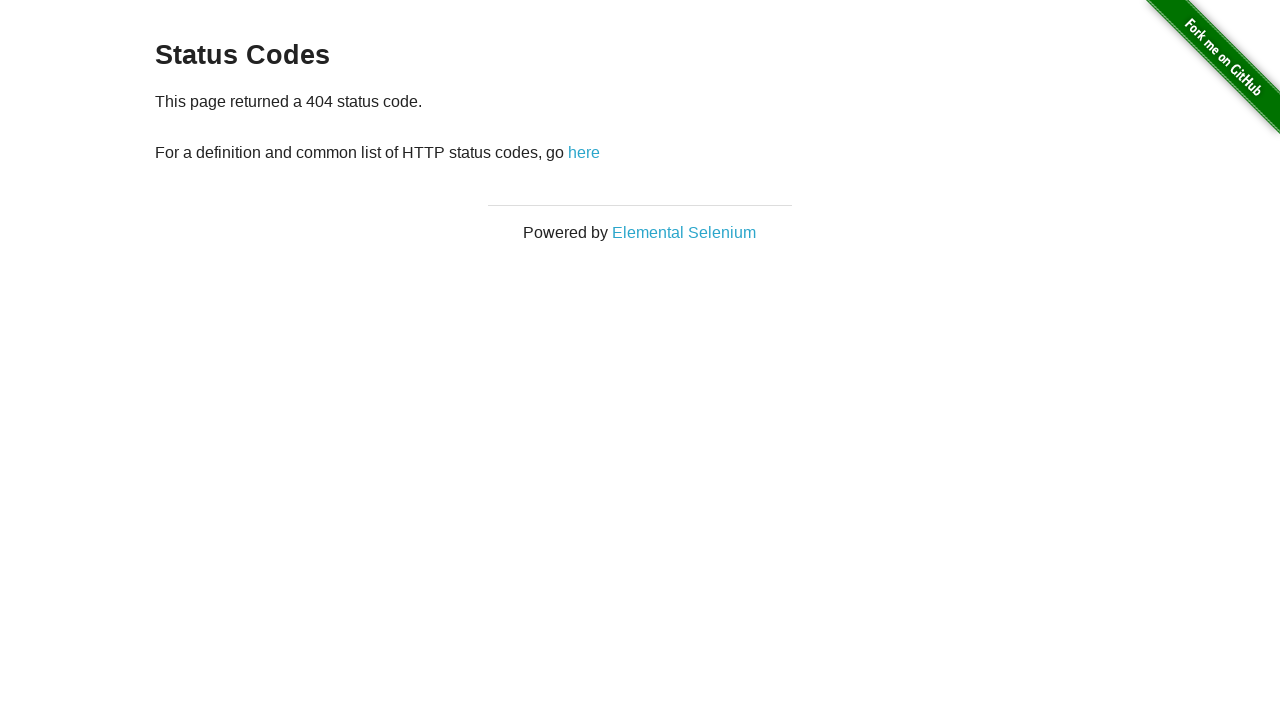